Tests mouse hover actions by hovering over an element and clicking on revealed options

Starting URL: https://rahulshettyacademy.com/AutomationPractice/

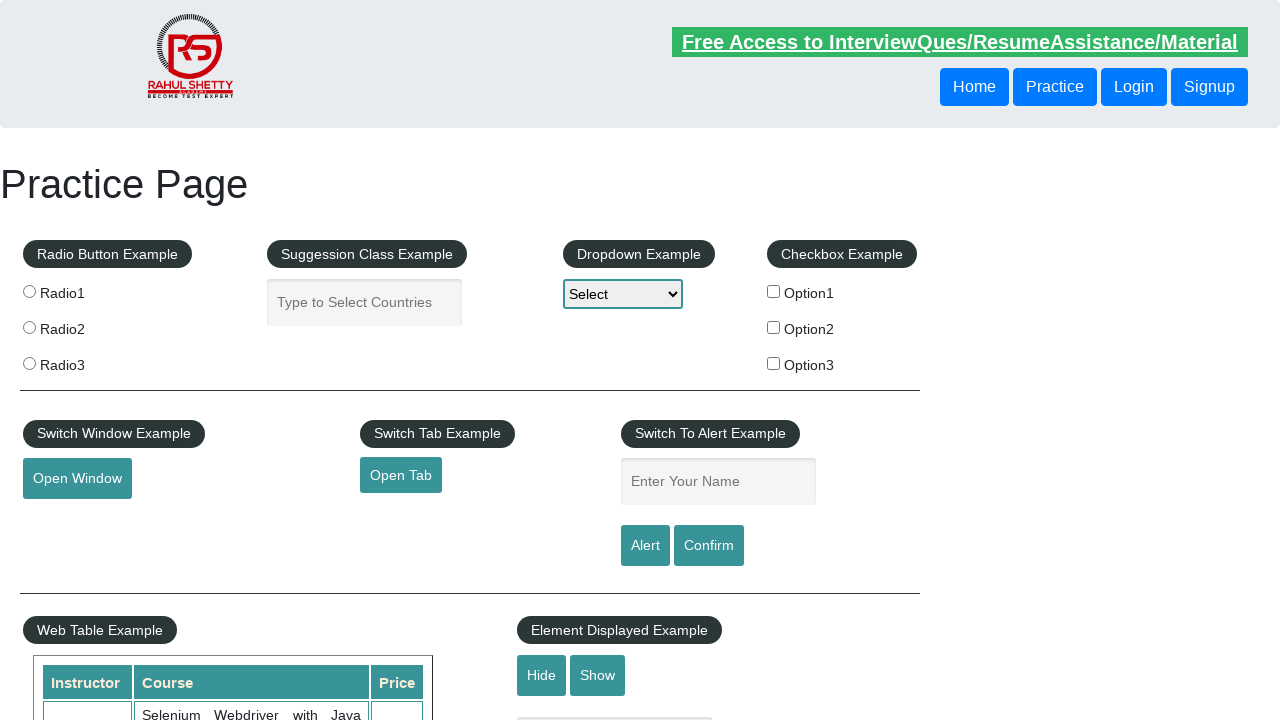

Scrolled down 900px to reveal mouse hover element
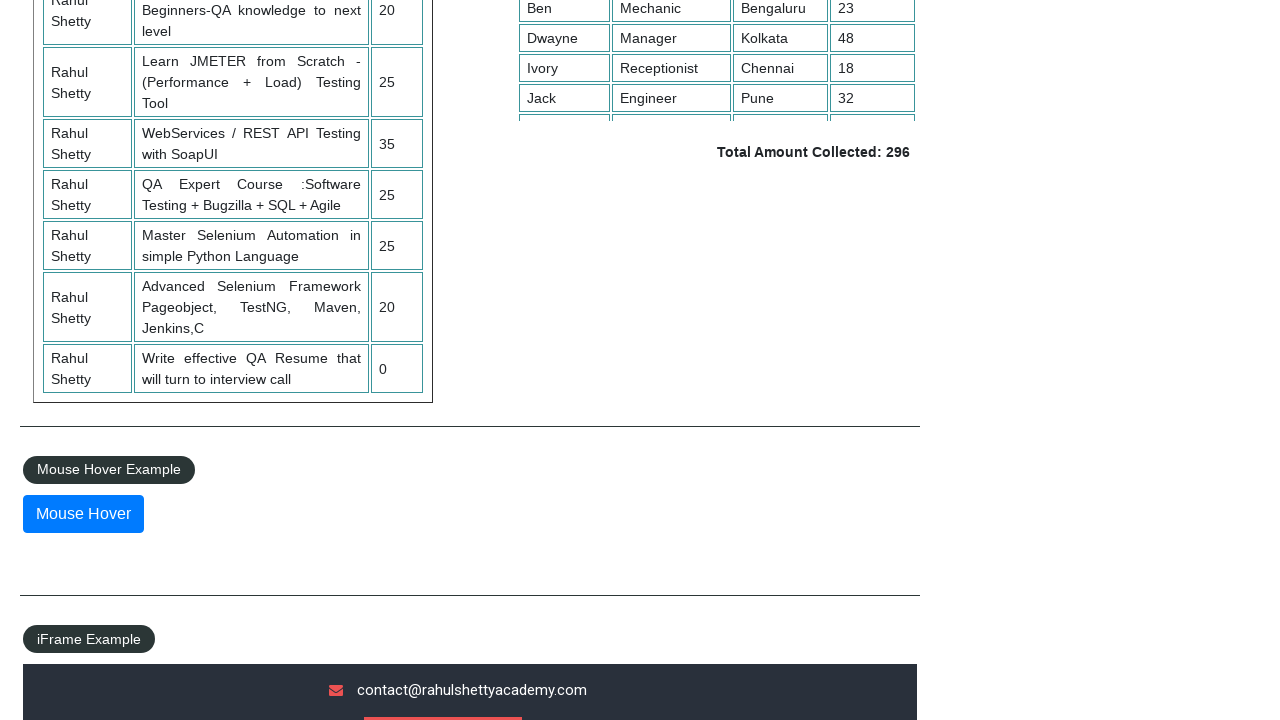

Hovered over mouse hover element to reveal options at (83, 514) on #mousehover
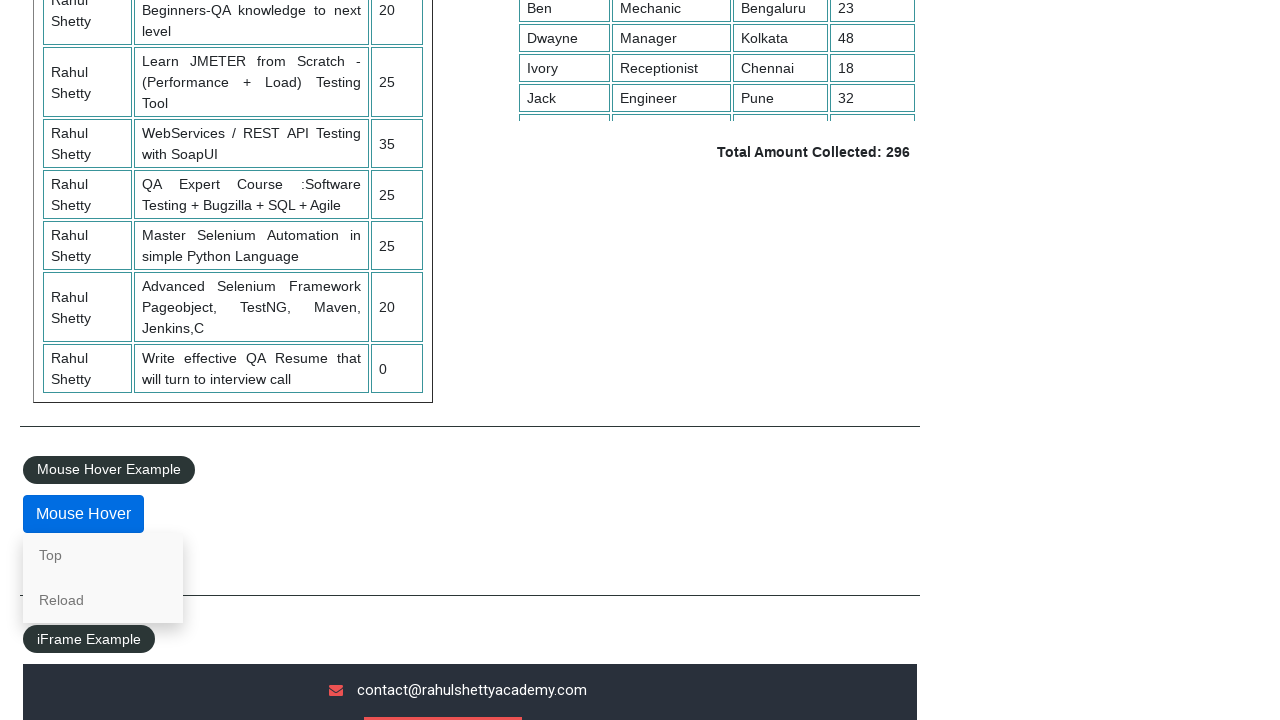

Clicked on Top option from revealed hover menu at (103, 555) on a:text('Top')
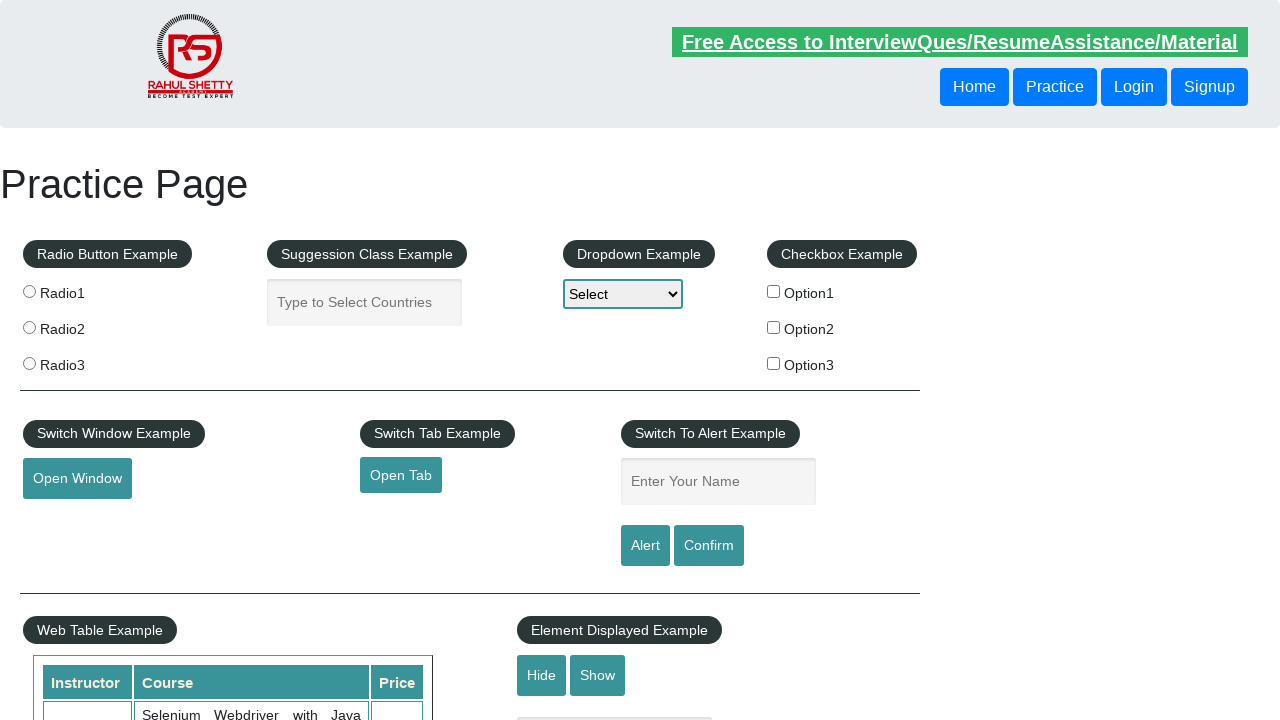

Right-clicked on Home button at (974, 87) on button:text('Home')
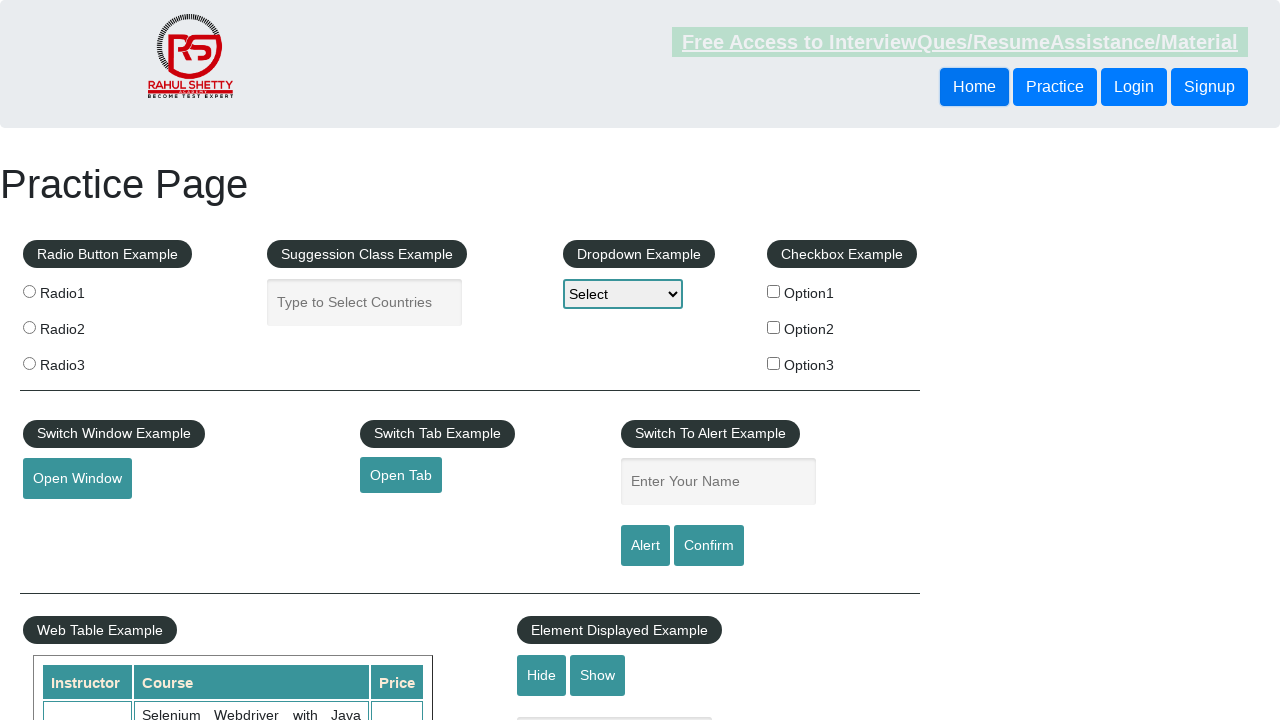

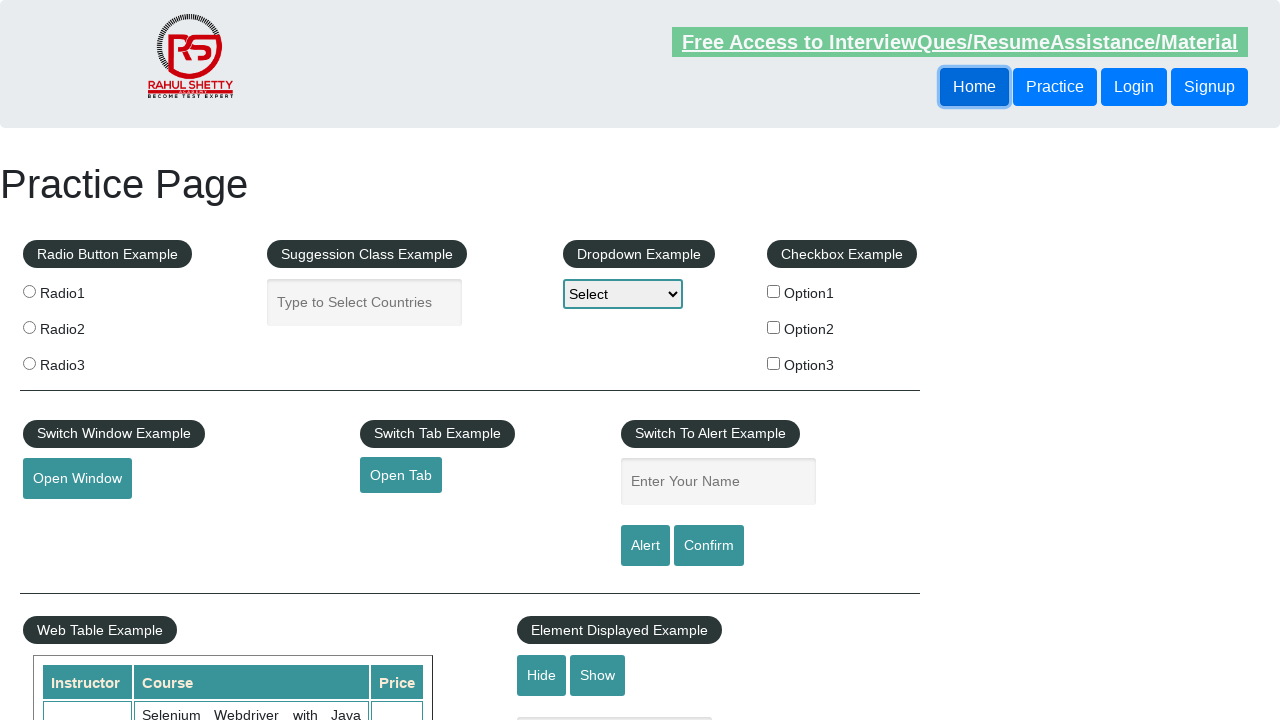